Tests that an error message "Epic sadface: Password is required" is displayed when submitting with only username filled and password empty

Starting URL: https://www.saucedemo.com

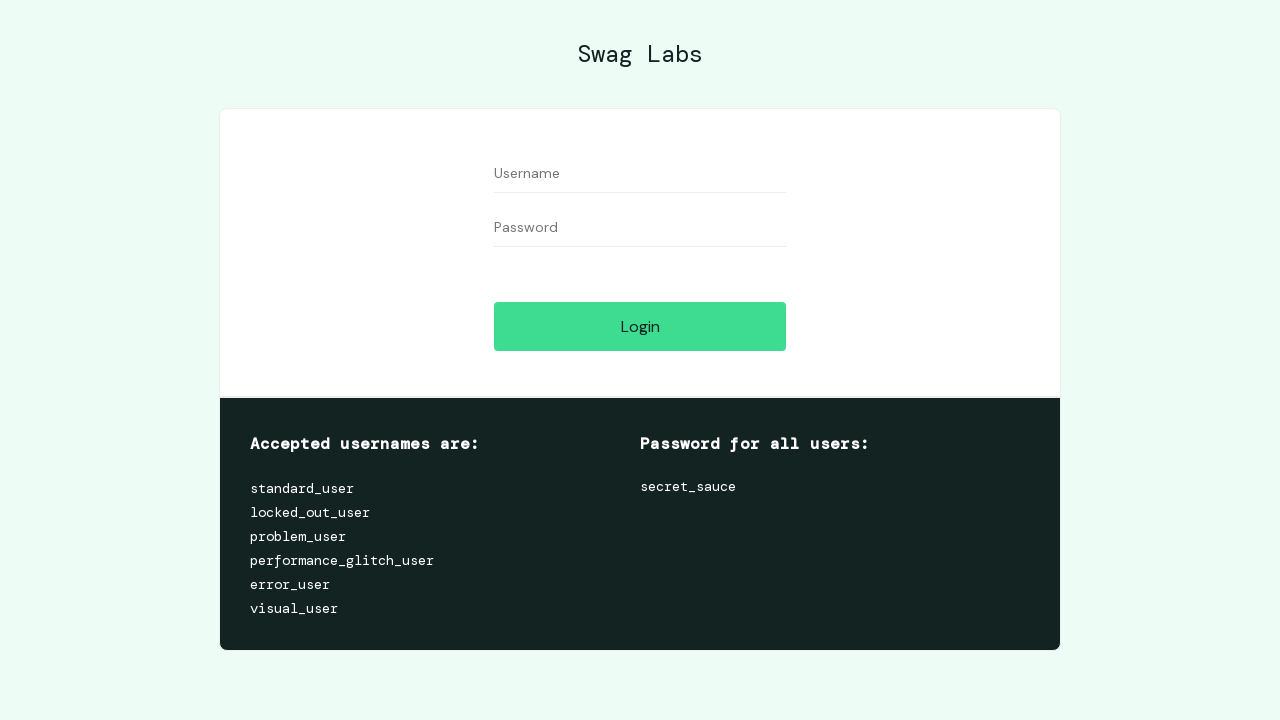

Filled username field with 'standard_user' on #user-name
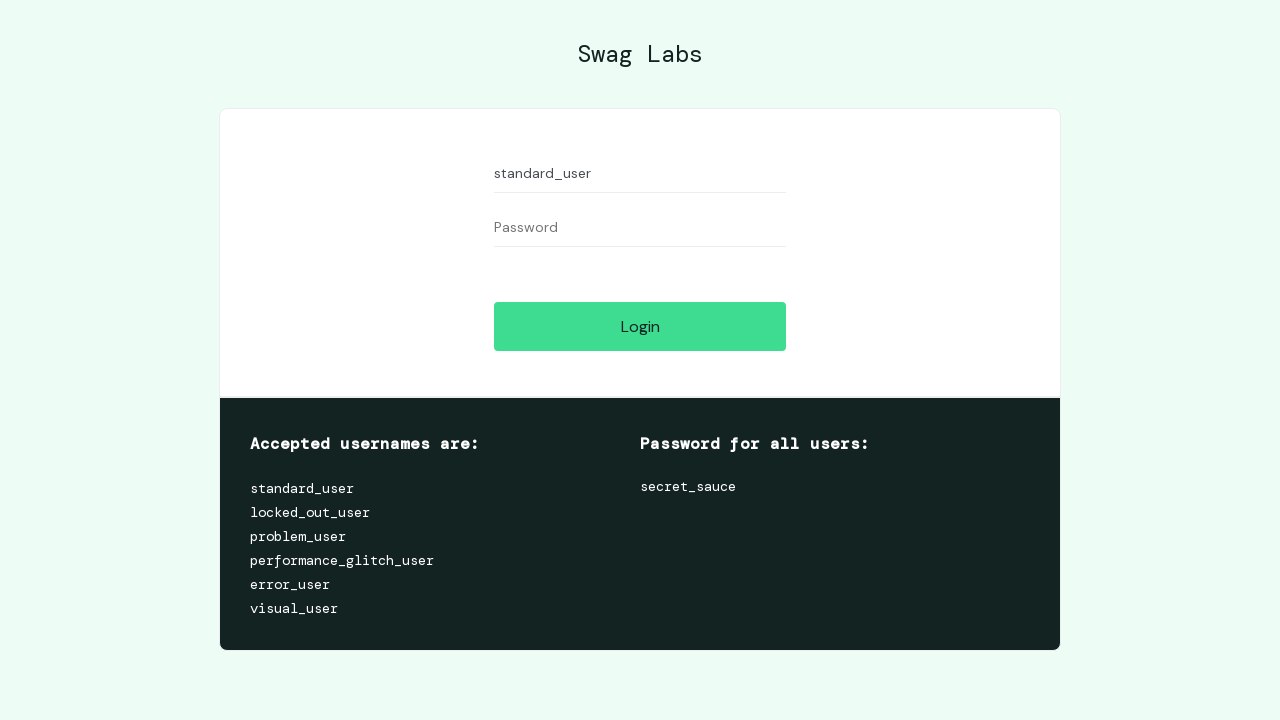

Cleared password field on #password
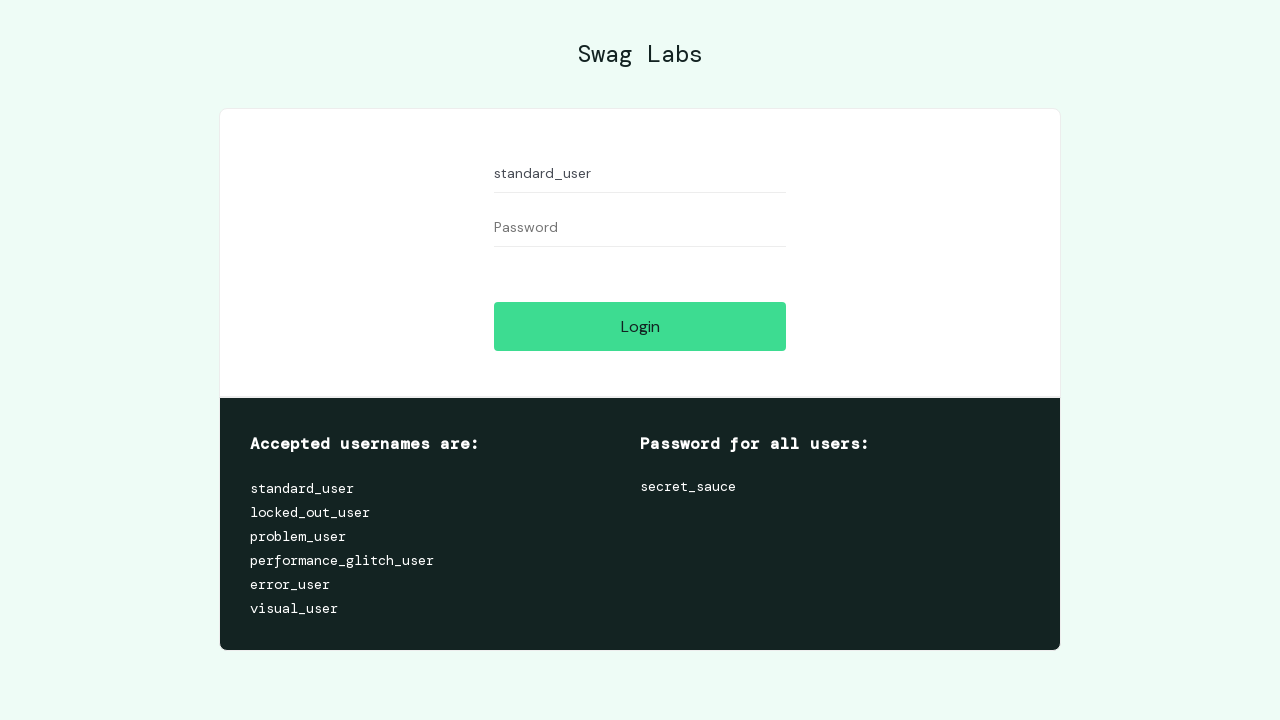

Clicked login button at (640, 326) on #login-button
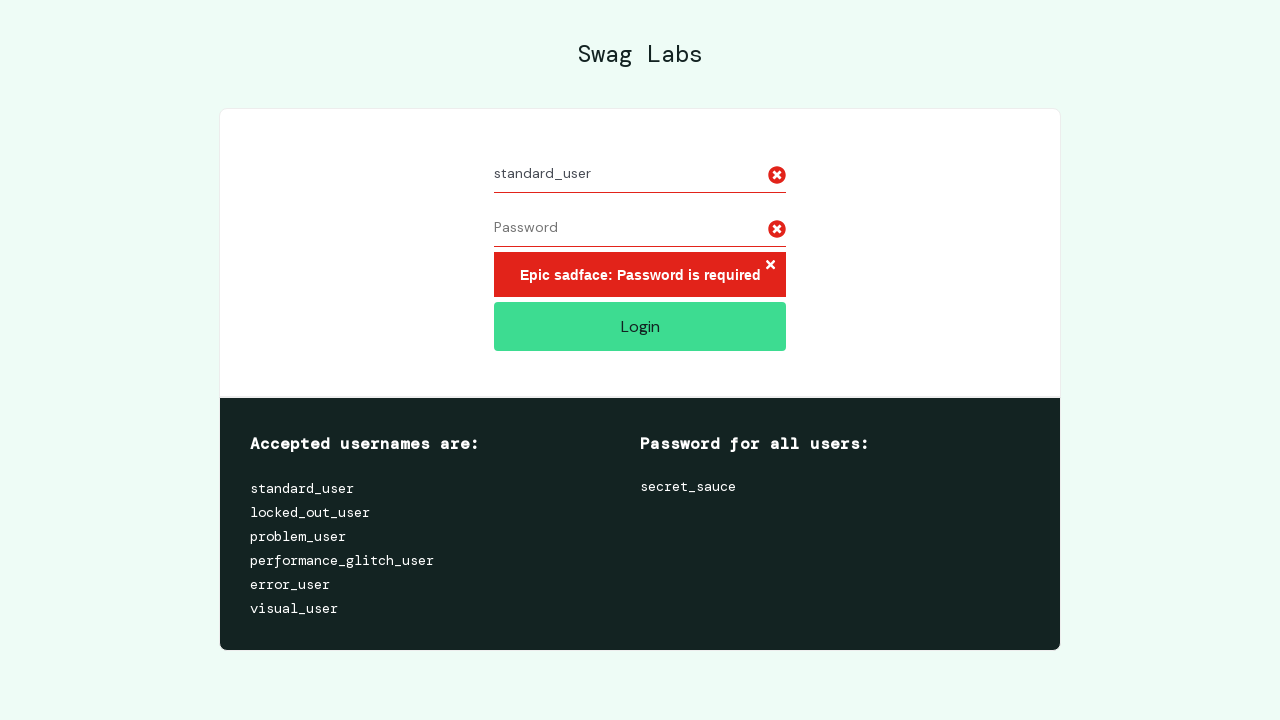

Error message 'Epic sadface: Password is required' appeared
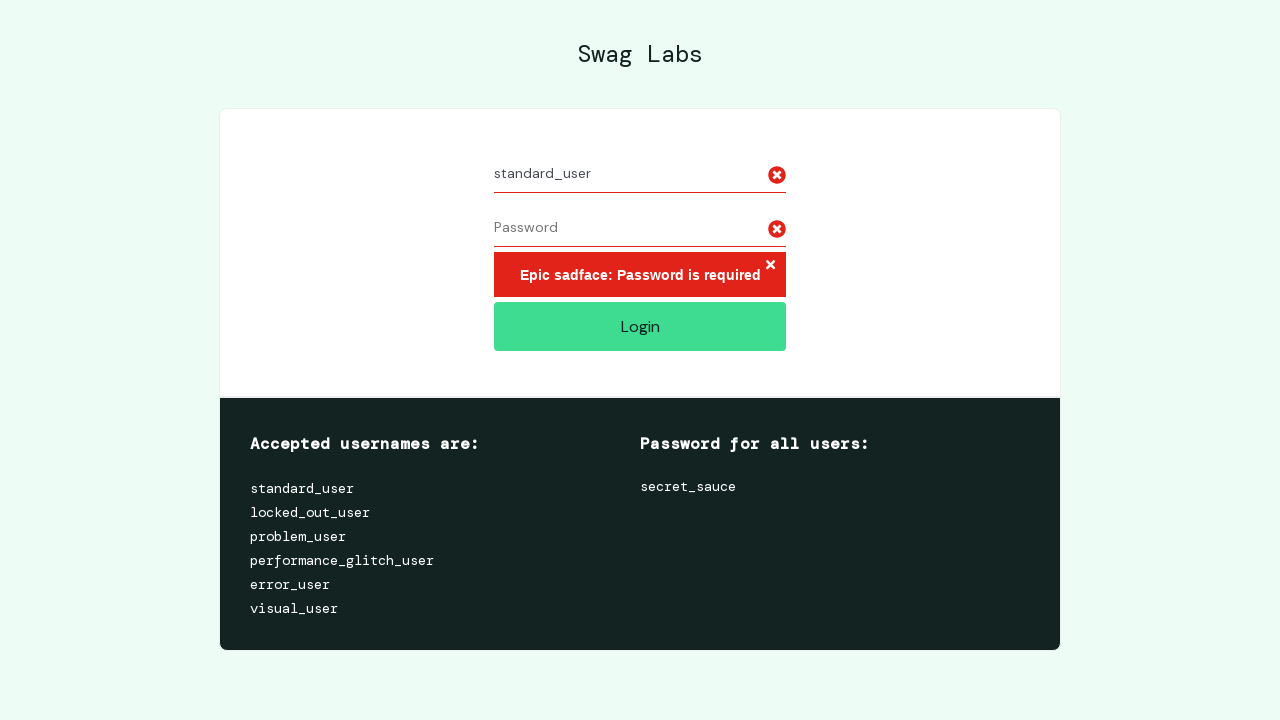

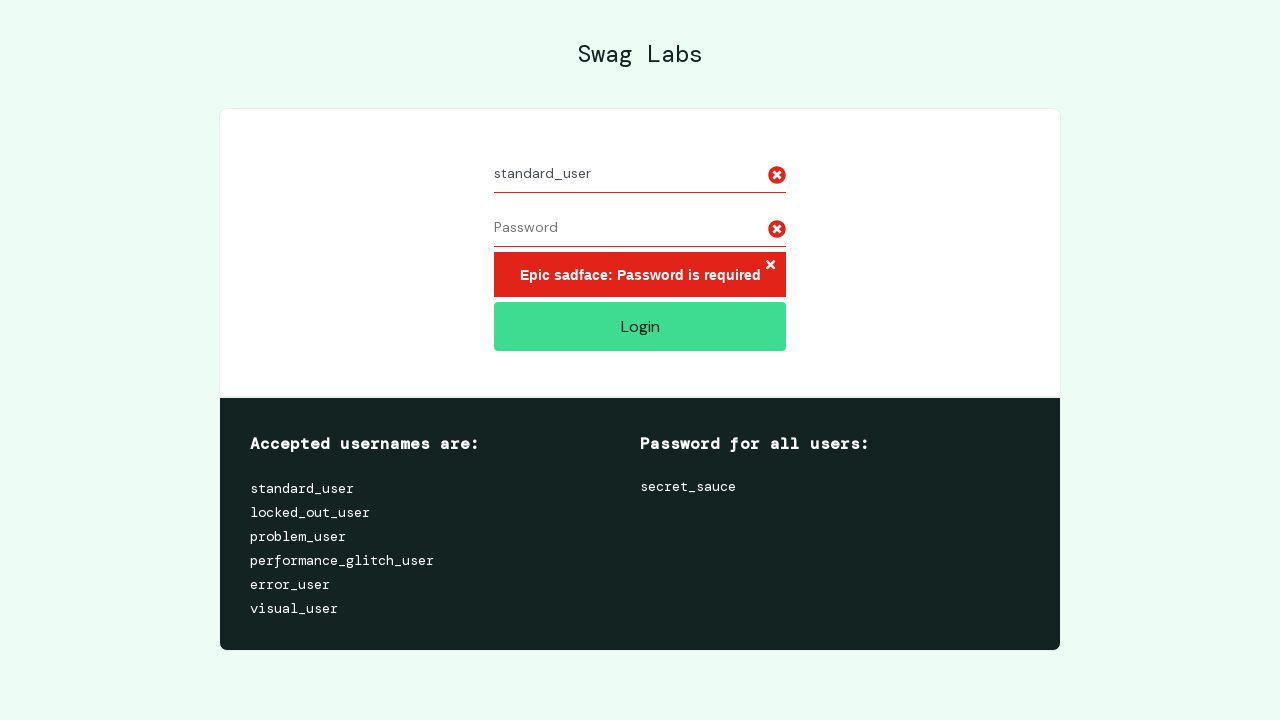